Tests JavaScript alert handling by filling a name field, triggering an alert and accepting it, then triggering a confirm dialog and dismissing it.

Starting URL: https://rahulshettyacademy.com/AutomationPractice/

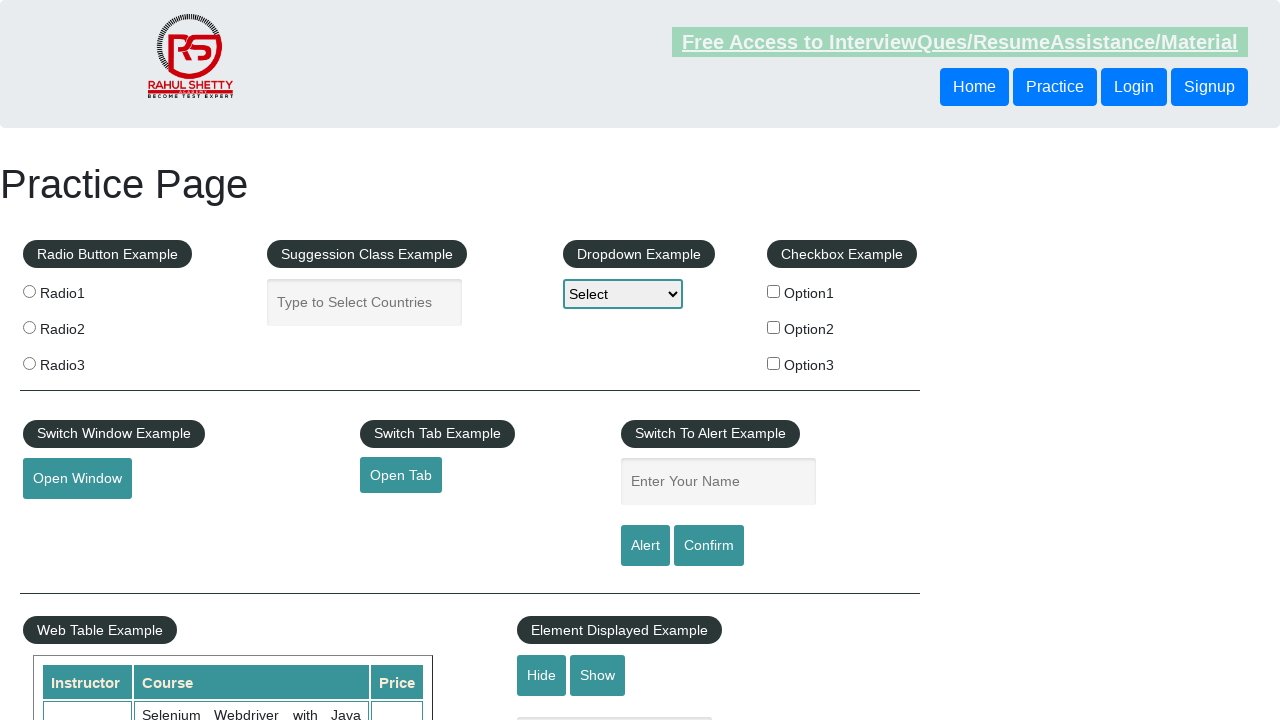

Filled name field with 'Automation' on #name
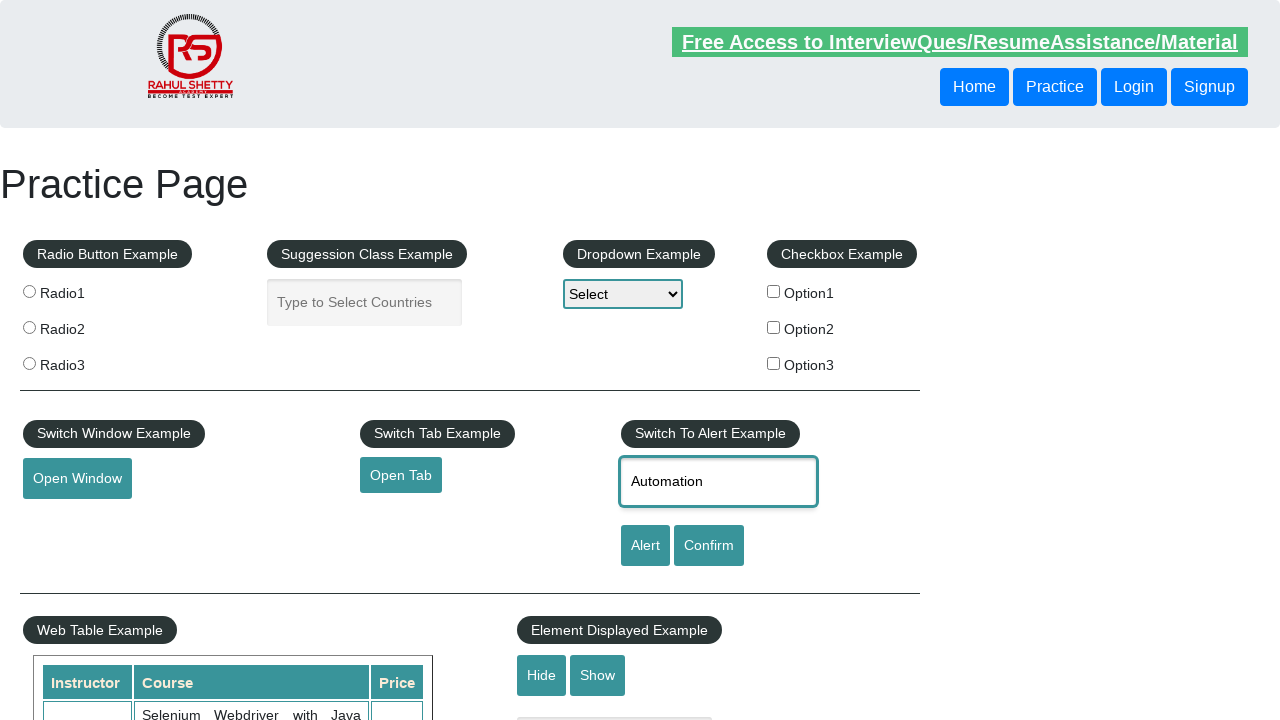

Clicked alert button to trigger first alert at (645, 546) on #alertbtn
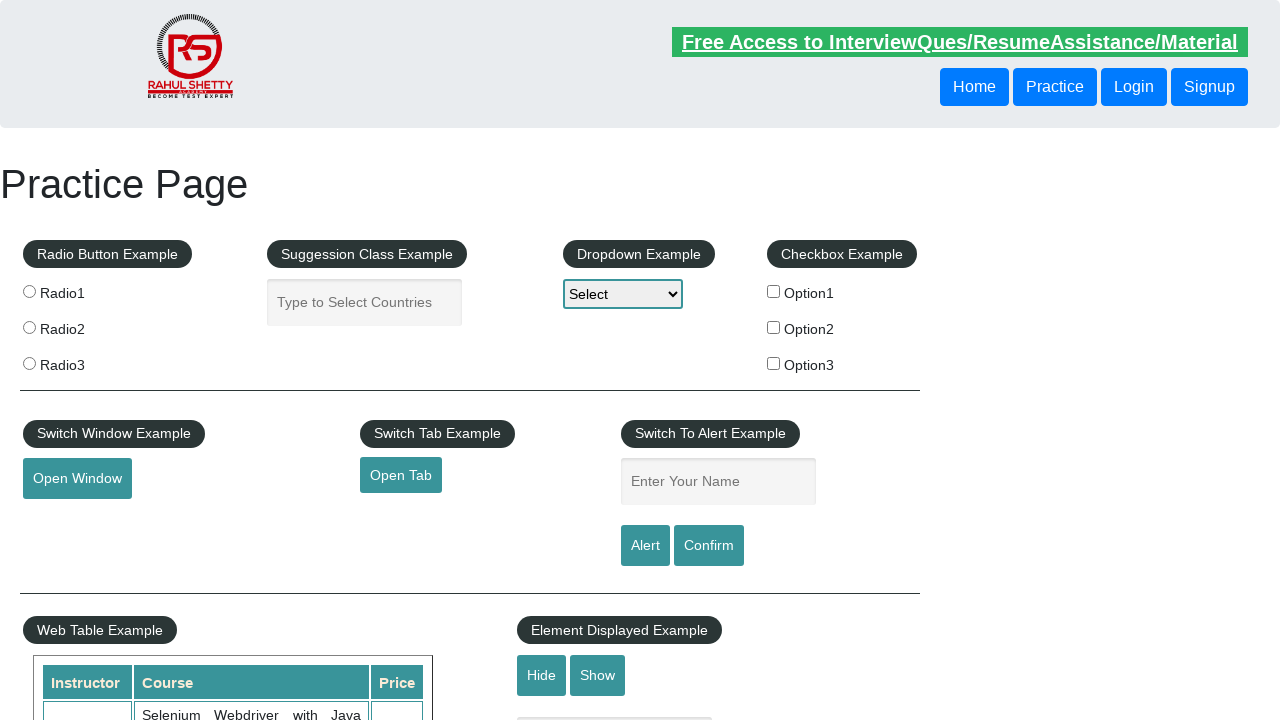

Filled name field again and set up dialog handler for accept on #name
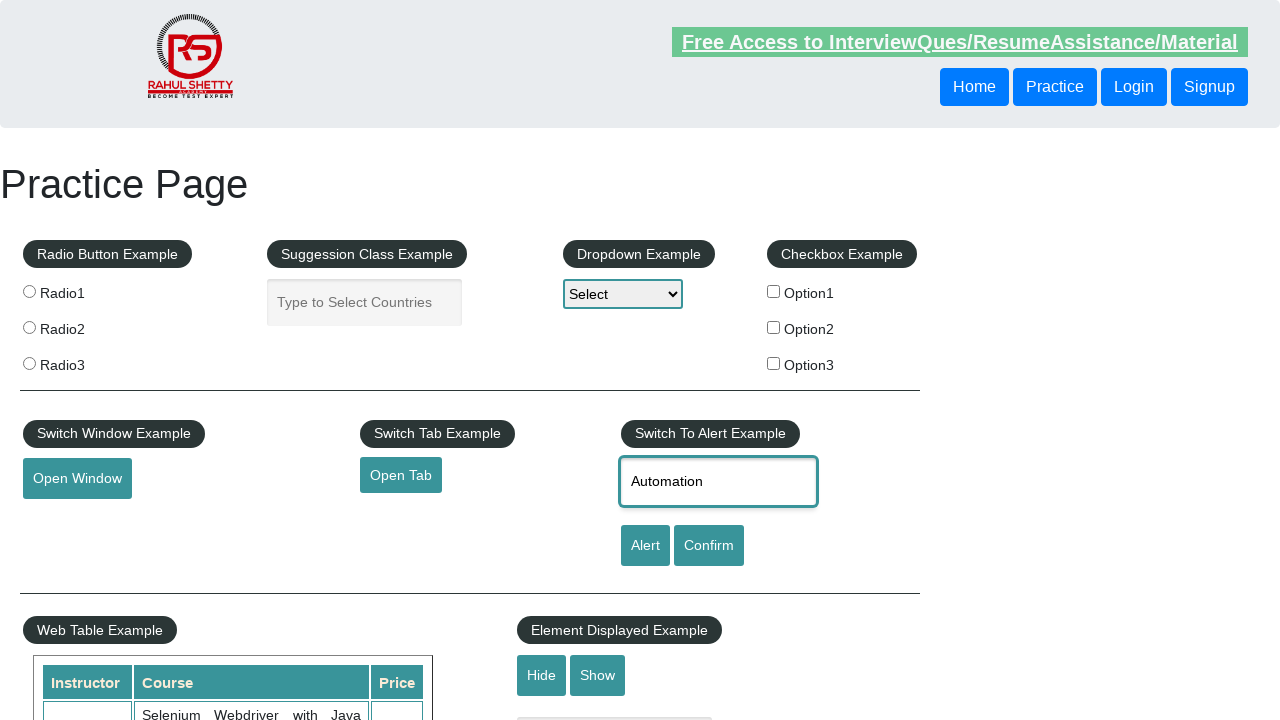

Clicked alert button and accepted the JavaScript alert at (645, 546) on #alertbtn
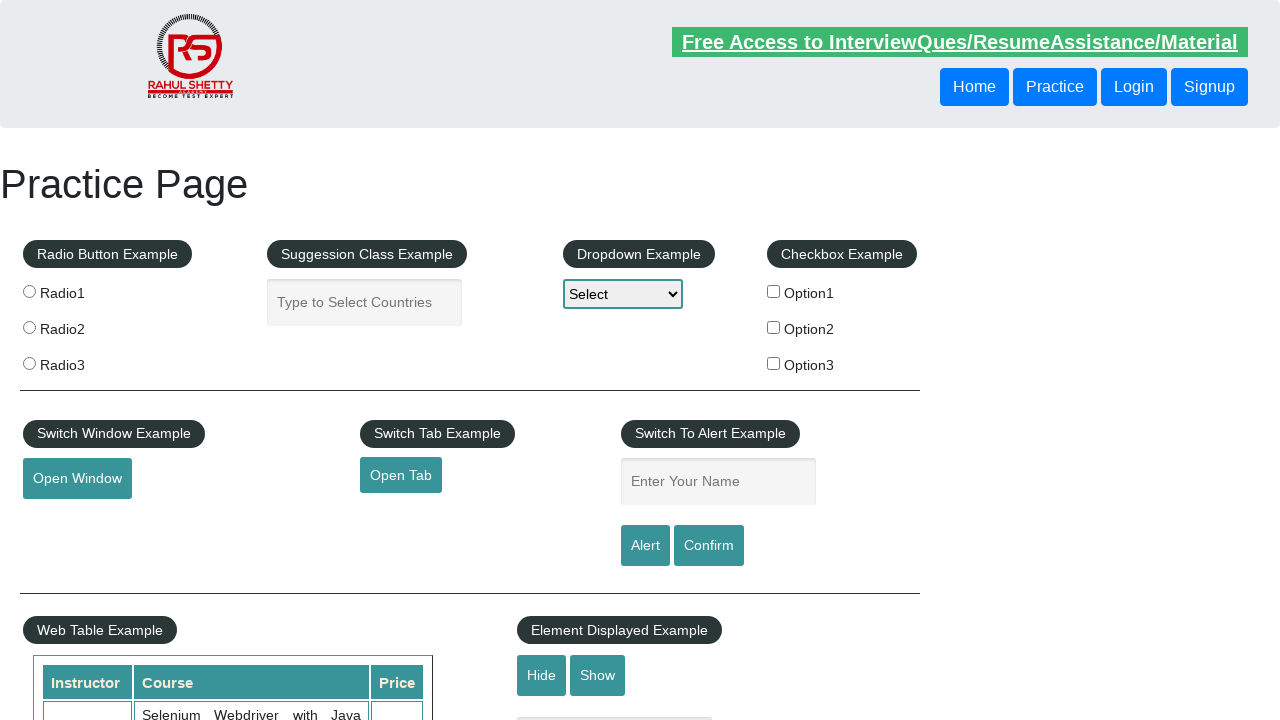

Waited 1000ms for alert to be processed
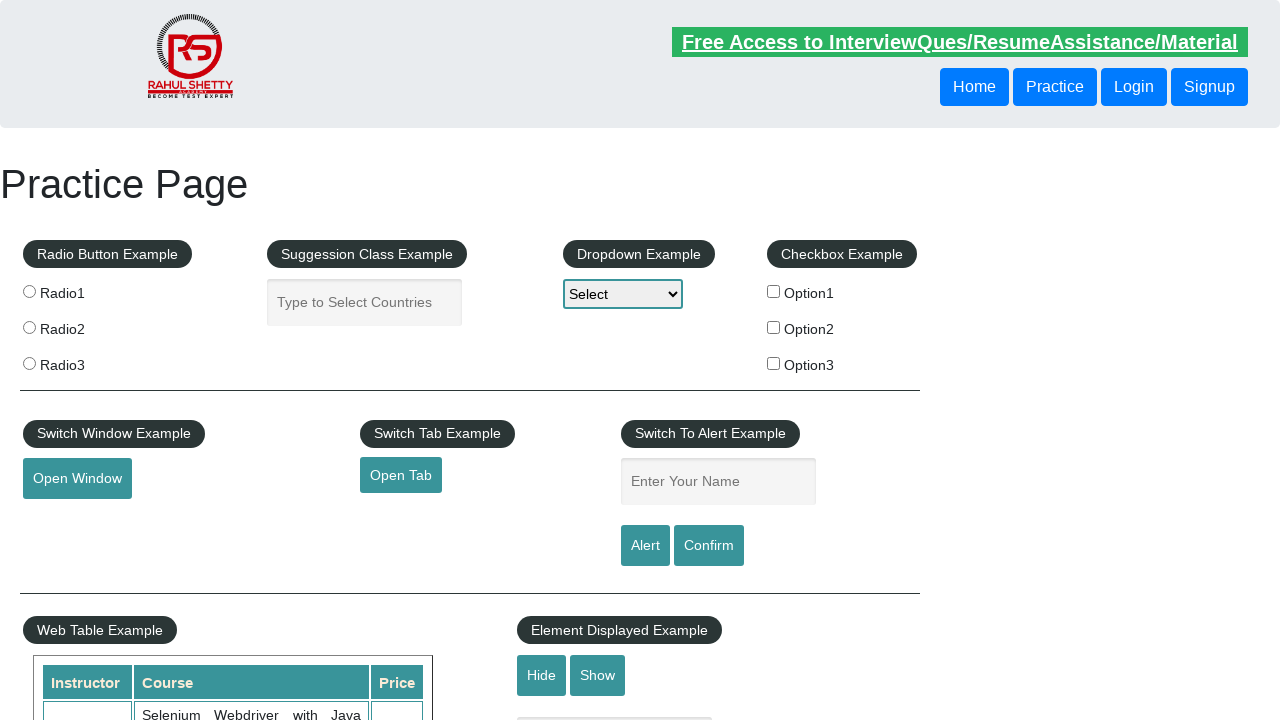

Clicked confirm button and dismissed the confirm dialog at (709, 546) on #confirmbtn
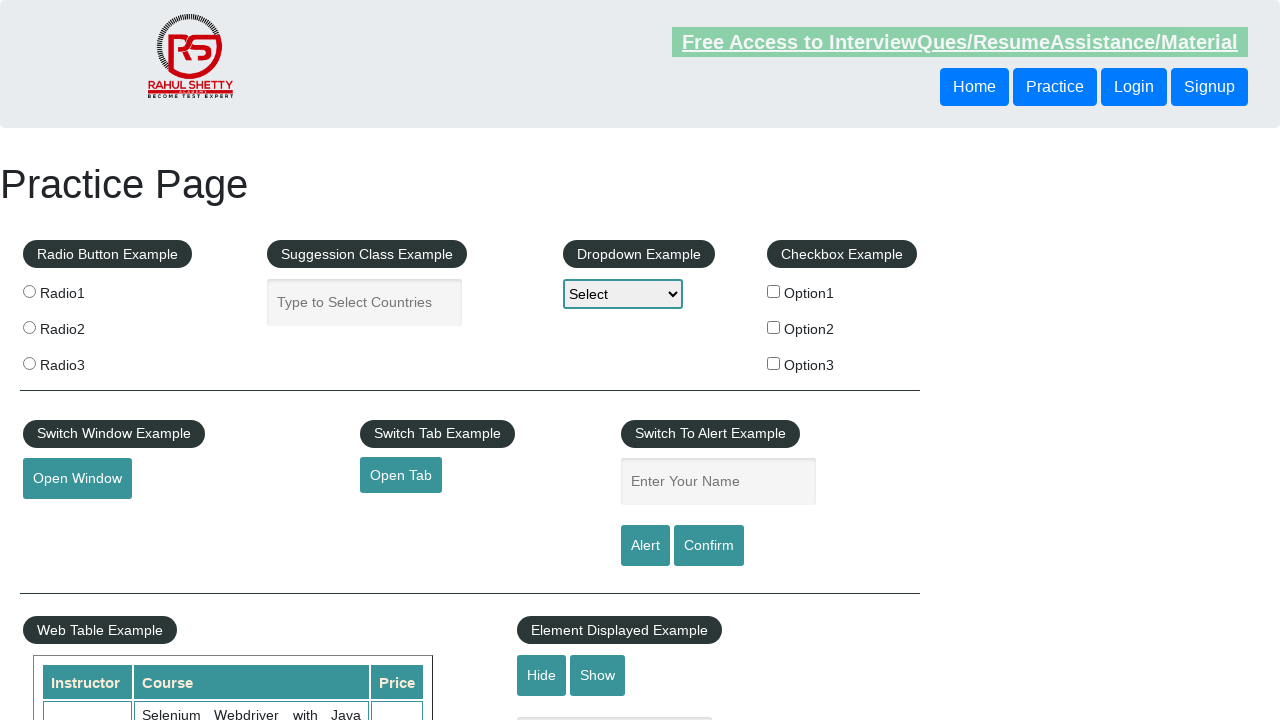

Waited 1000ms for confirm dialog to be processed
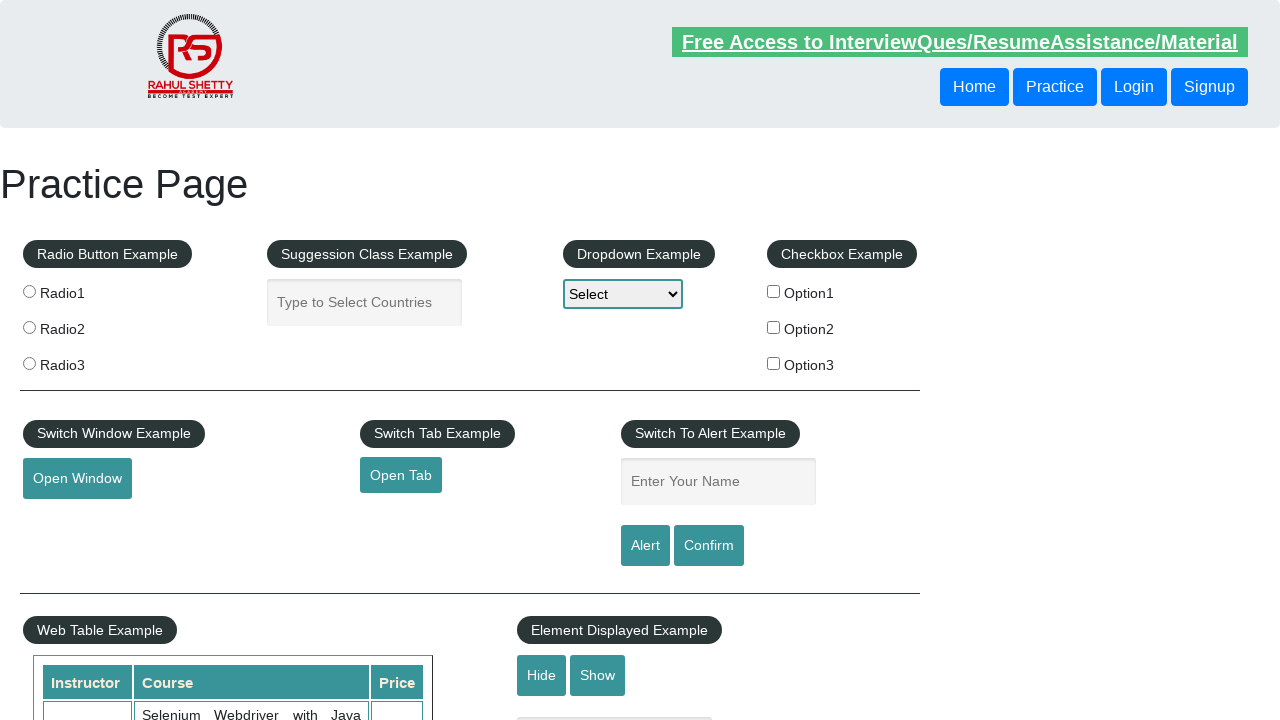

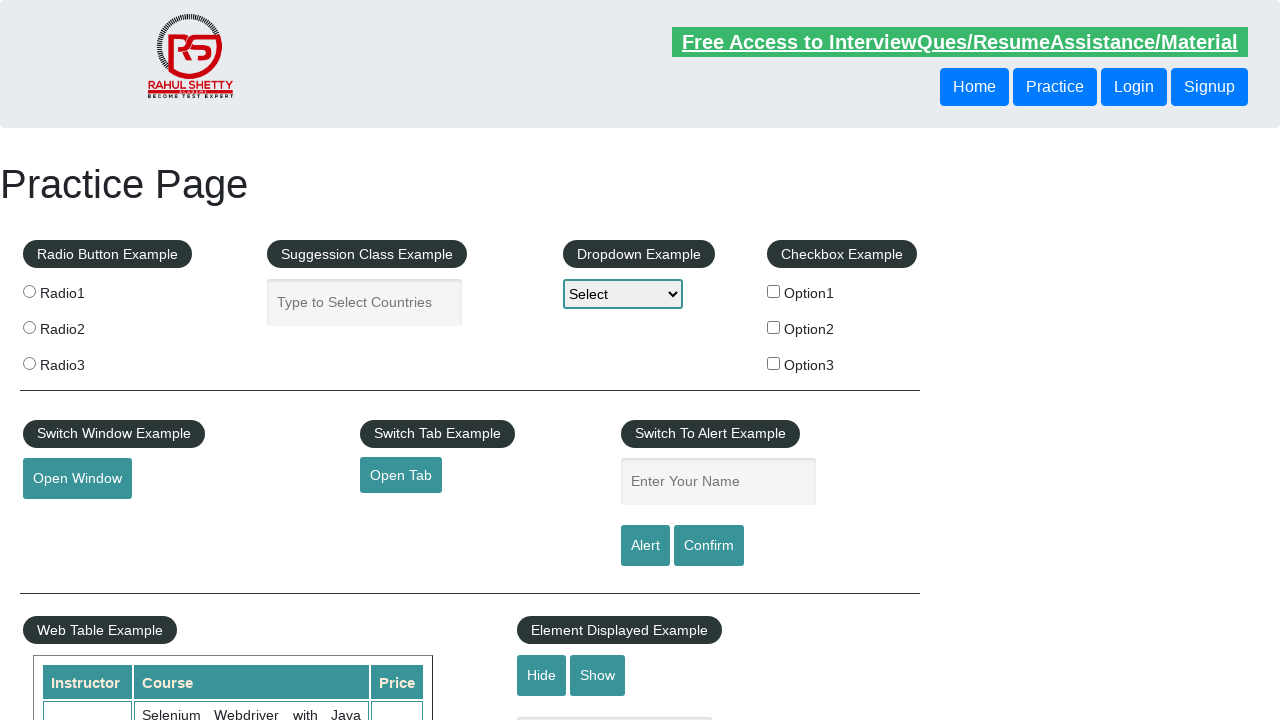